Navigates to Meteo France weather forecast page for Montpellier and verifies that the weather temperature element is displayed on the page.

Starting URL: https://meteofrance.com/previsions-meteo-france/montpellier/34000

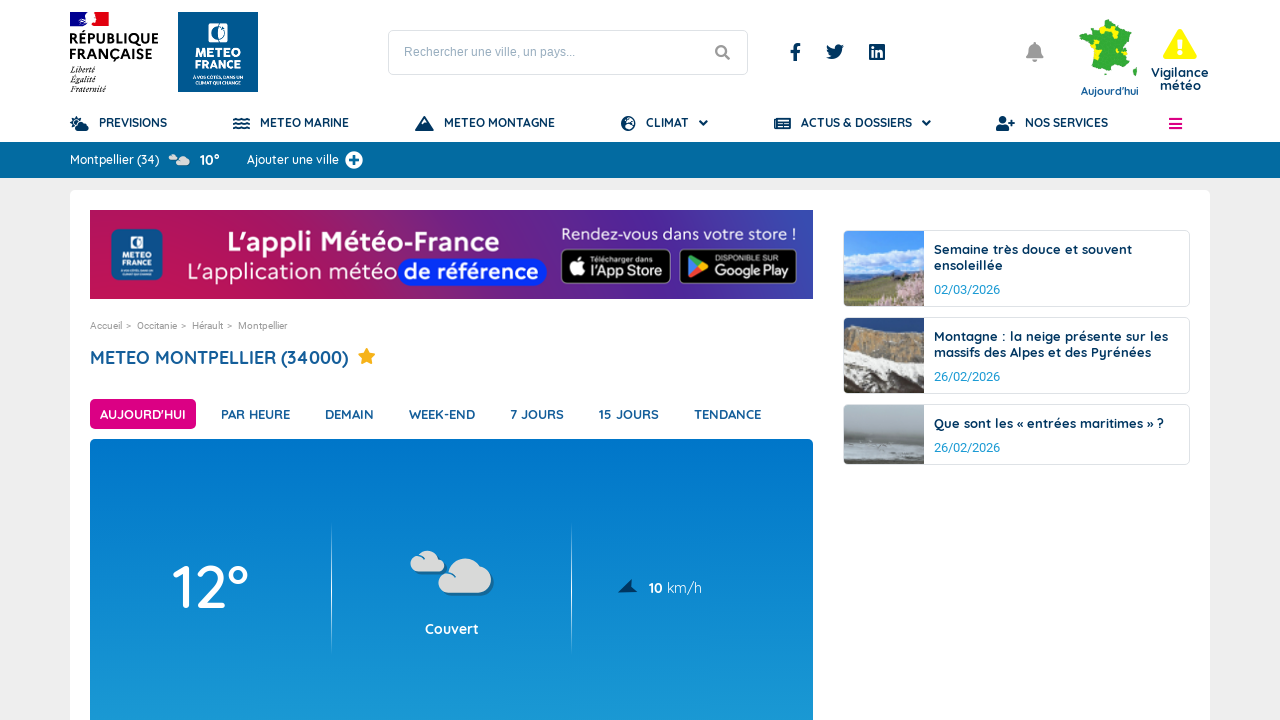

Navigated to Meteo France weather forecast page for Montpellier
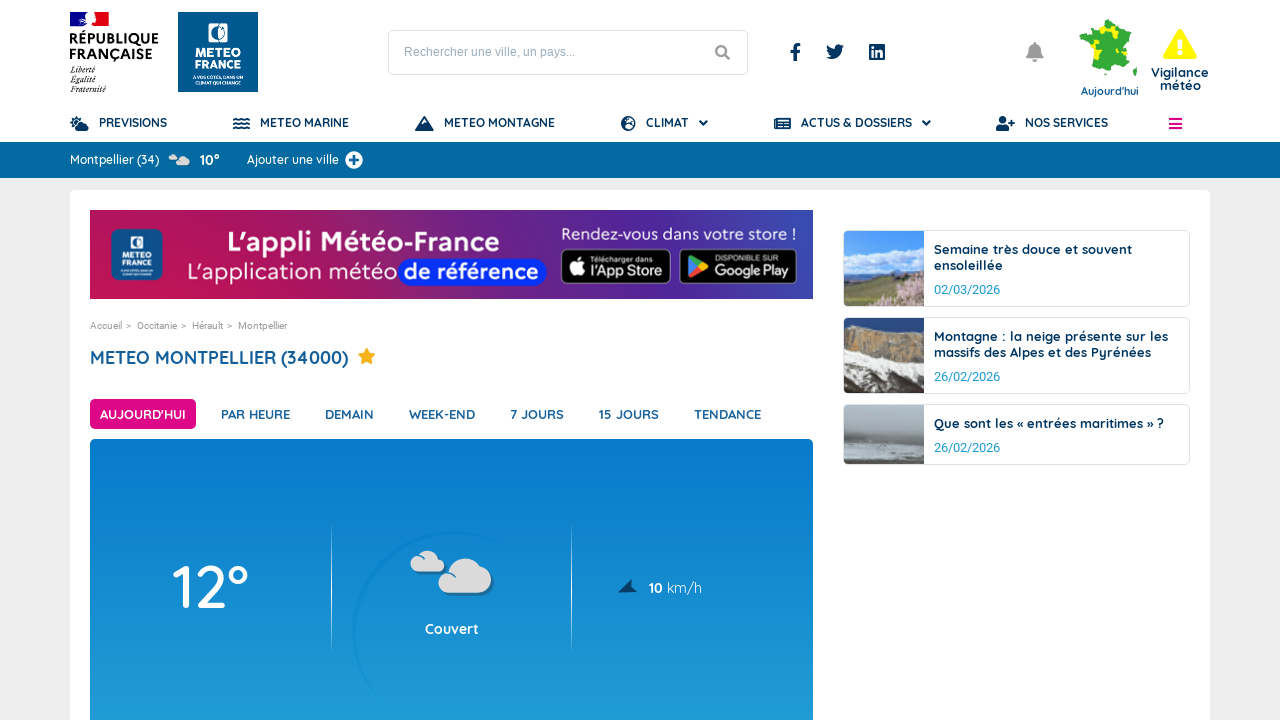

Weather temperature section loaded and is visible
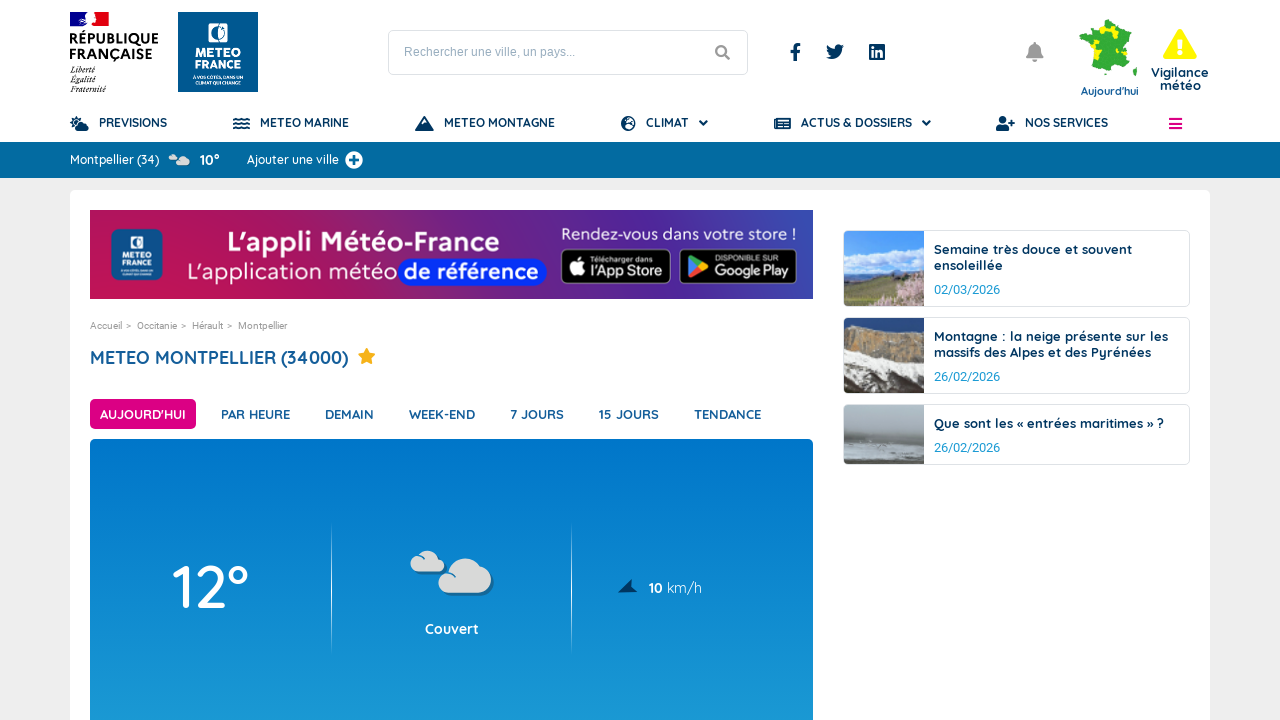

Temperature paragraph element found within weather section
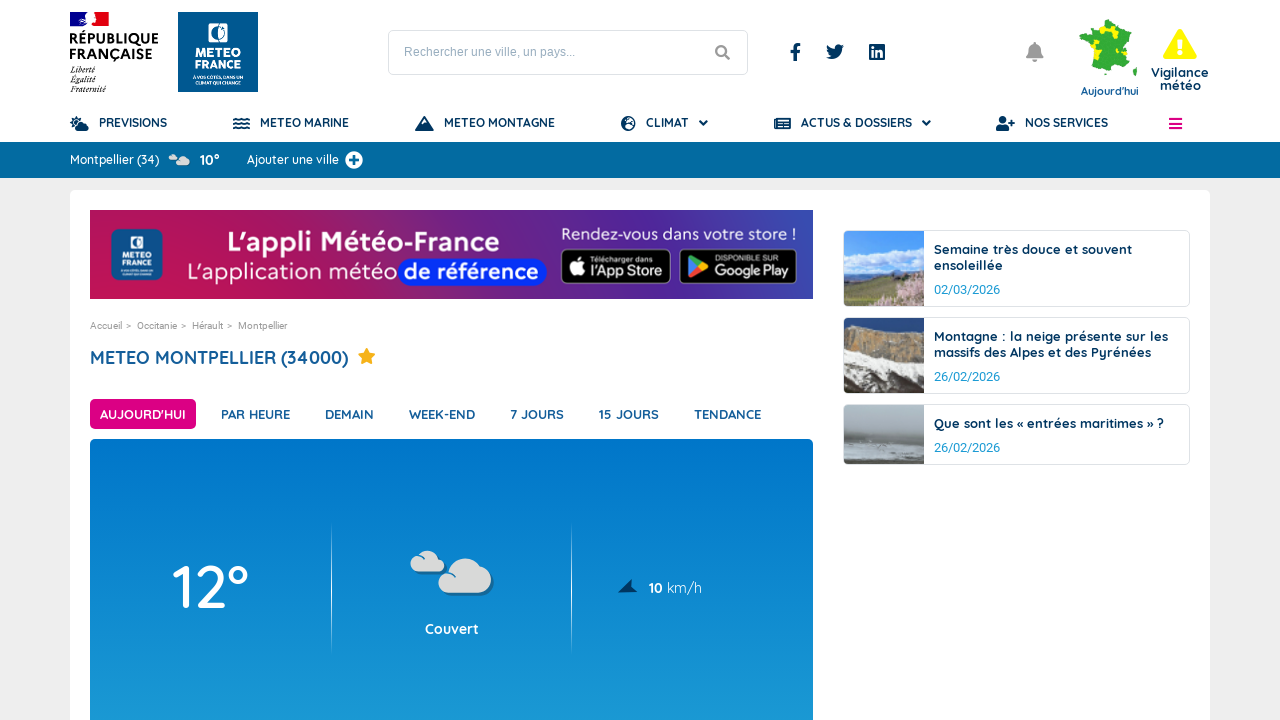

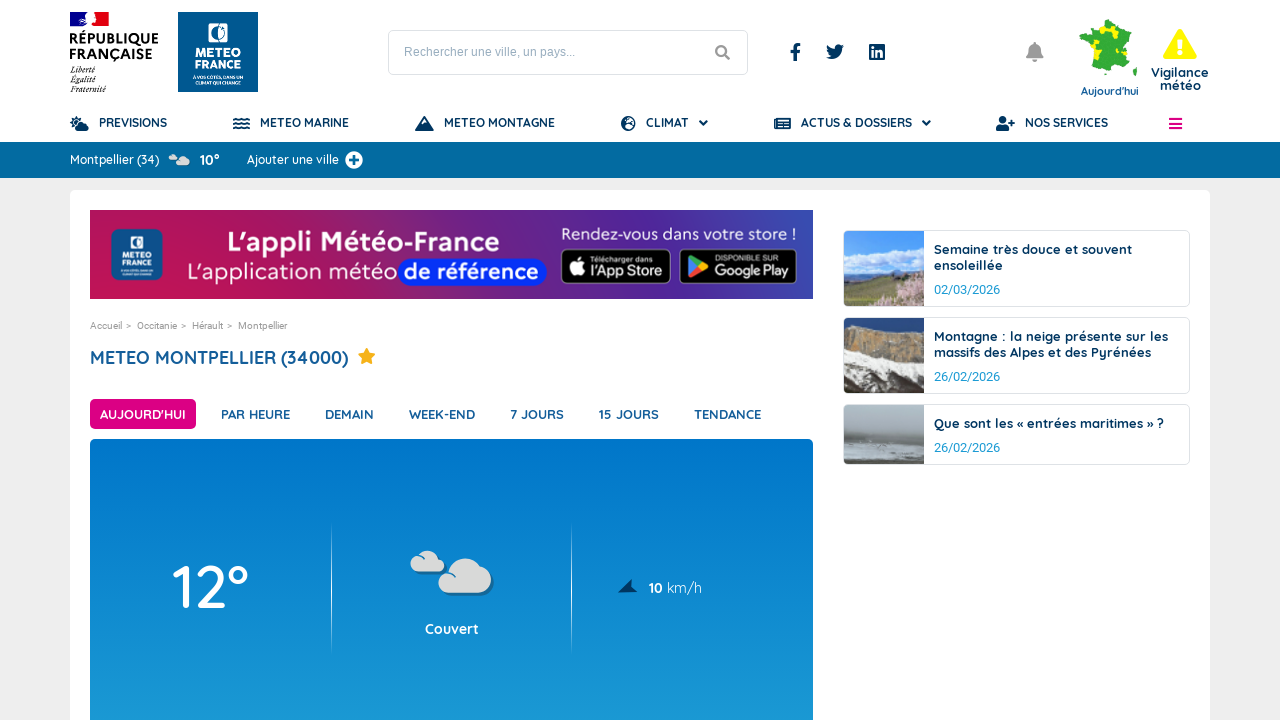